Tests that error X icons are removed when the error close button is clicked after a failed login attempt

Starting URL: https://www.saucedemo.com/

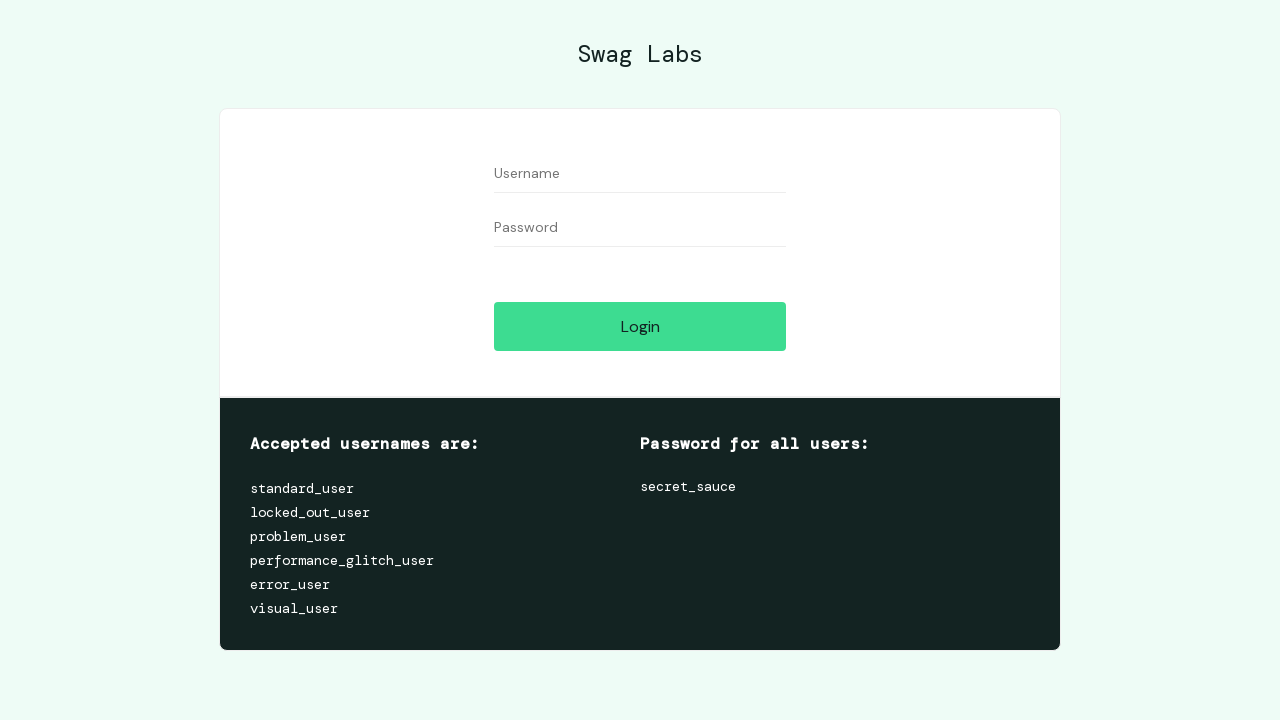

Username input field is visible
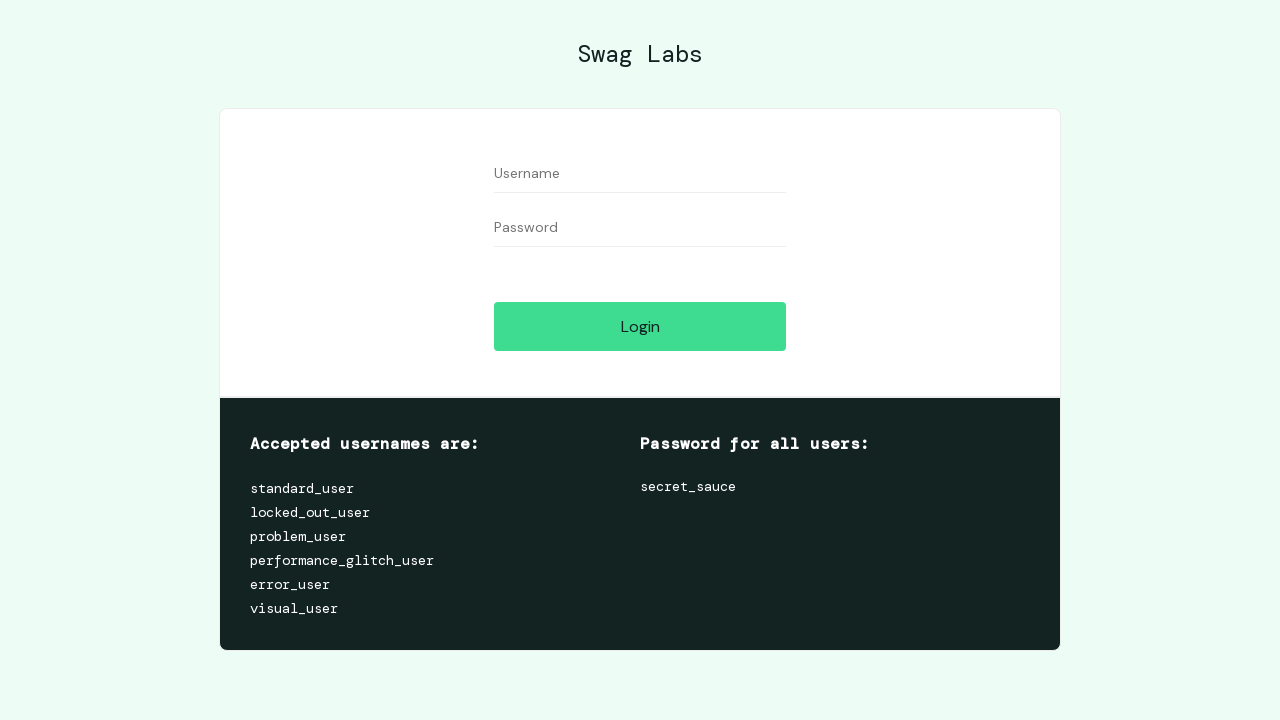

Clicked login button with empty credentials to trigger error at (640, 326) on #login-button
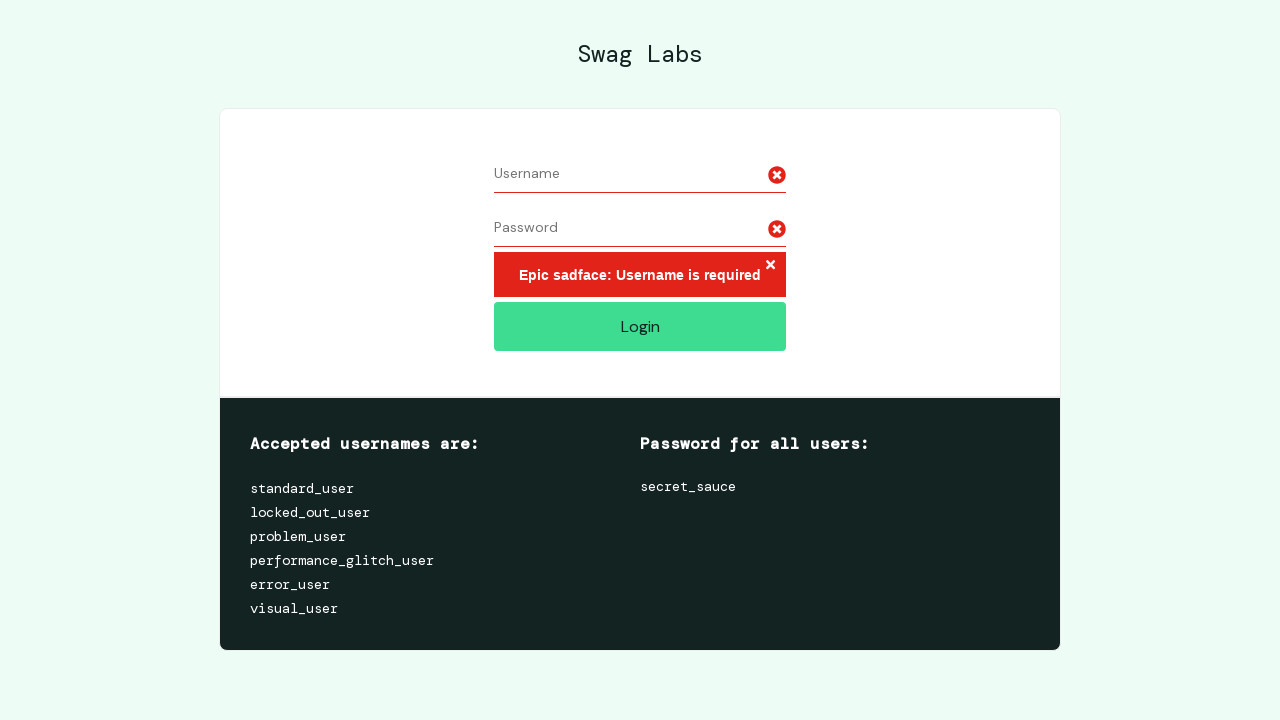

Error message and X icons appeared after failed login
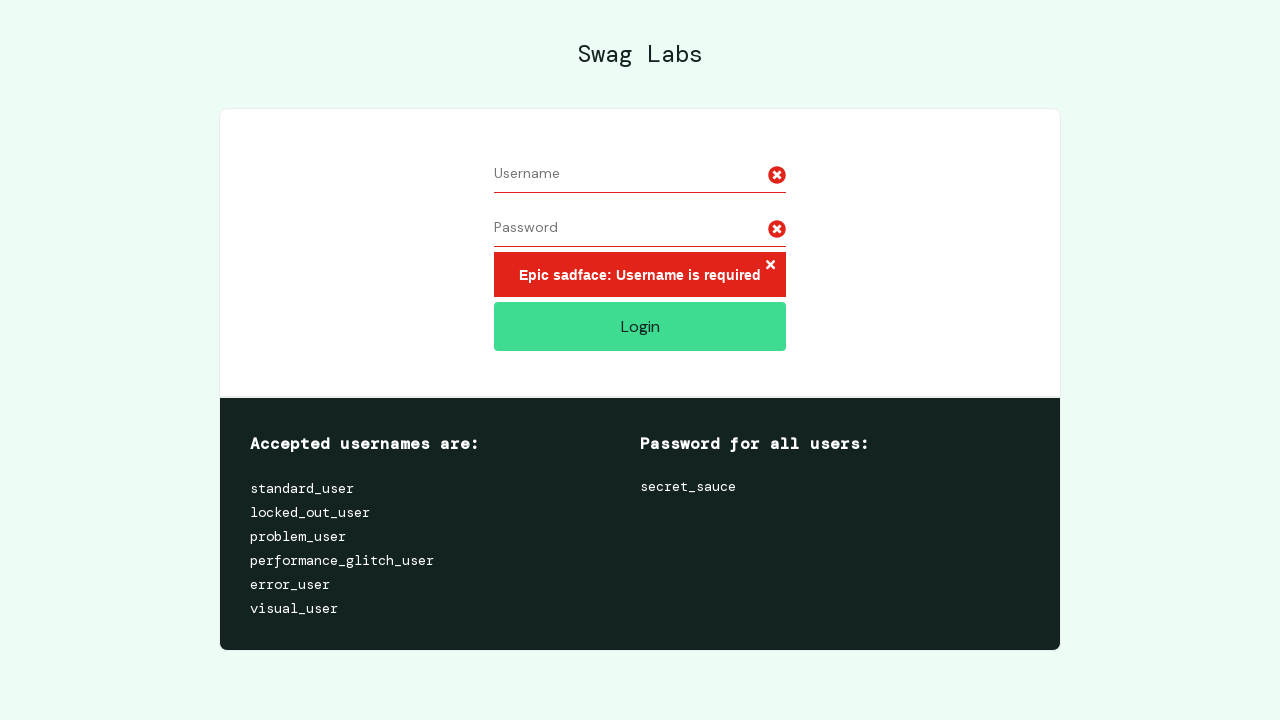

Clicked error close button (X icon) at (770, 266) on .error-button
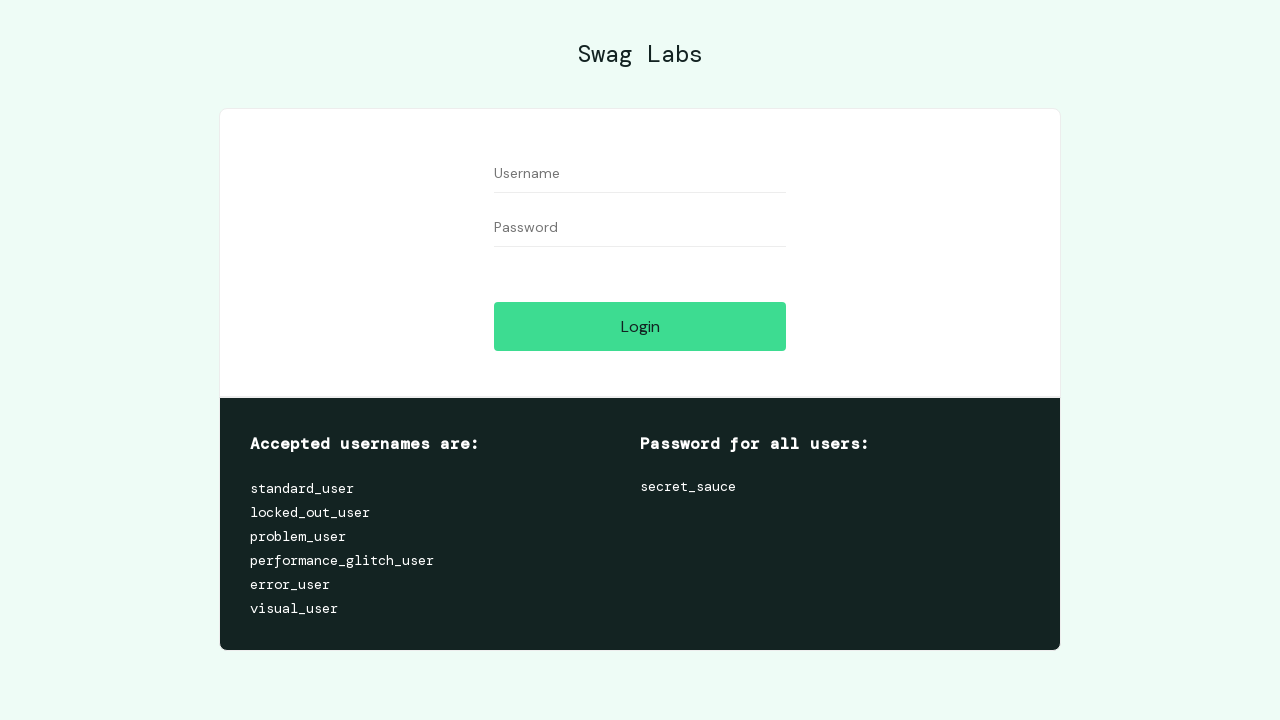

Verified error X icons are removed (count: 0)
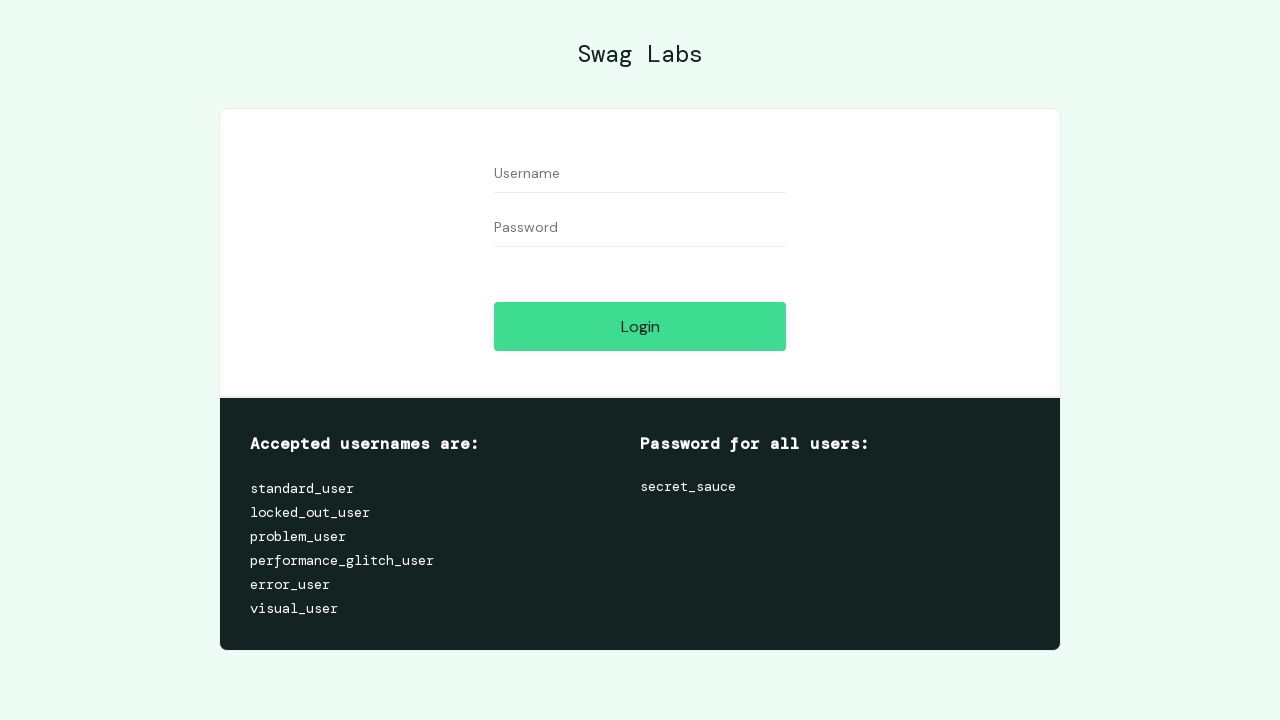

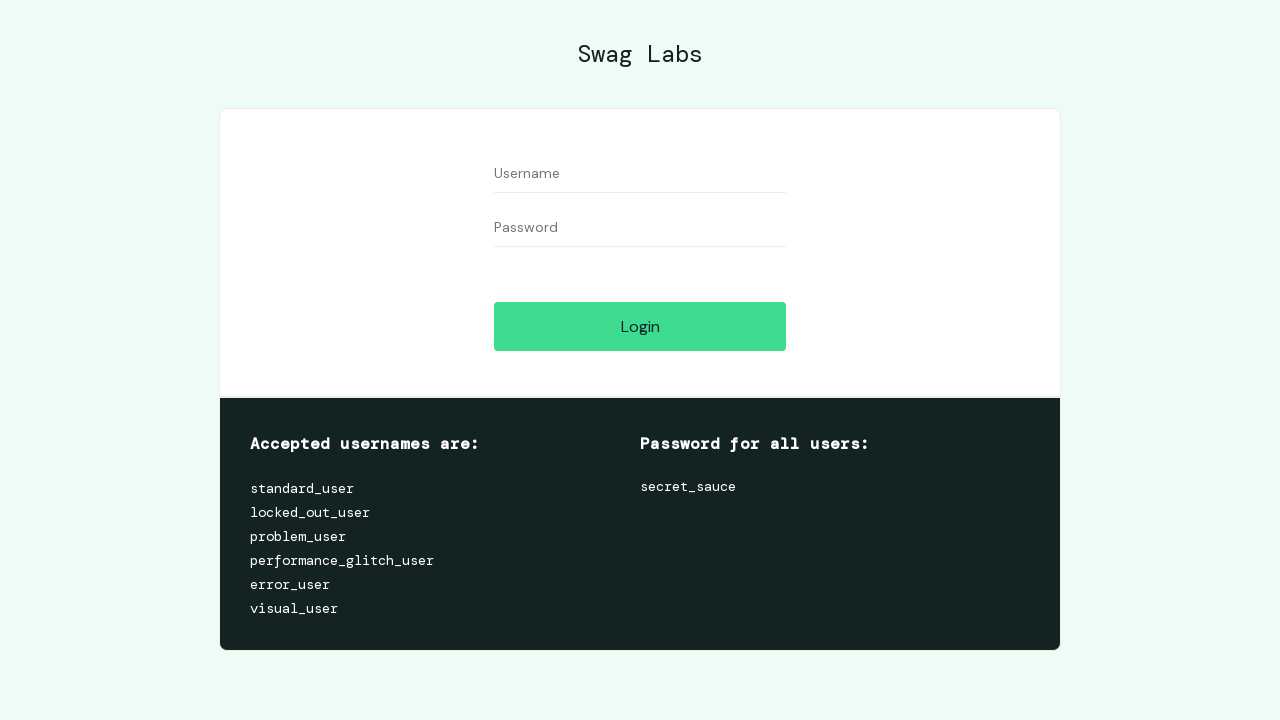